Tests extracting text content from the main page content area.

Starting URL: https://testautomationpractice.blogspot.com/

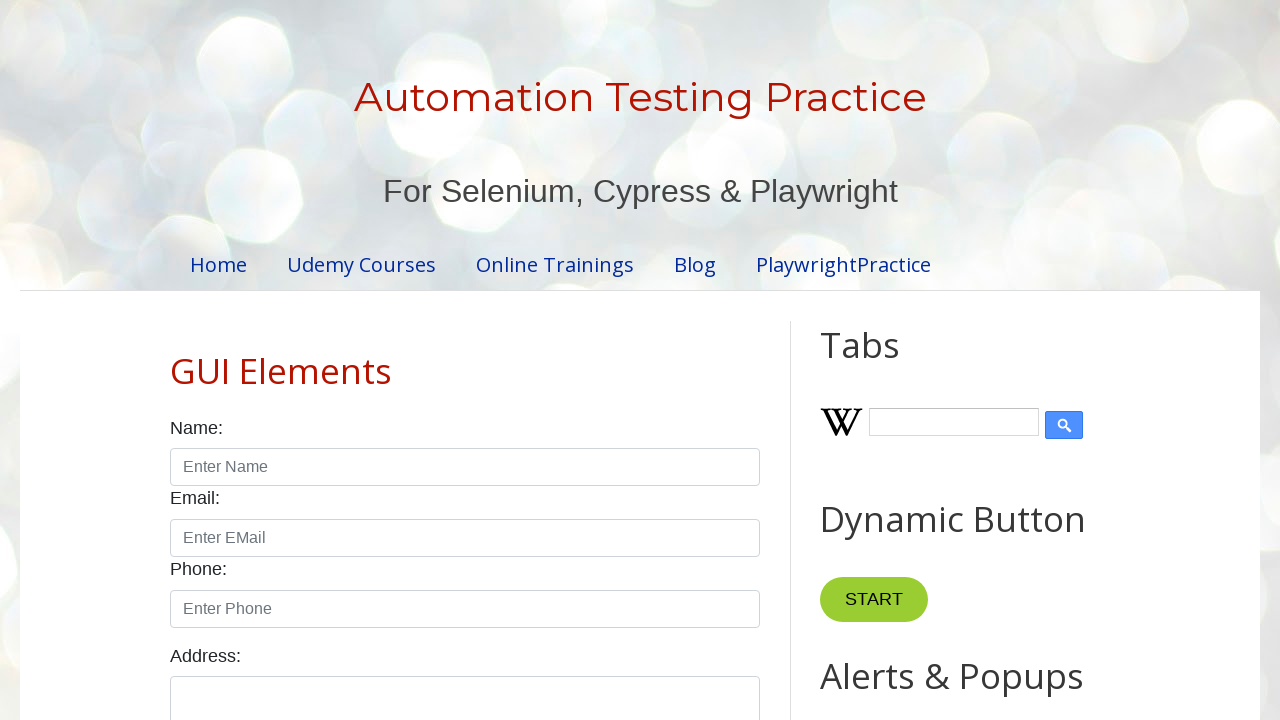

Navigated to test automation practice blog
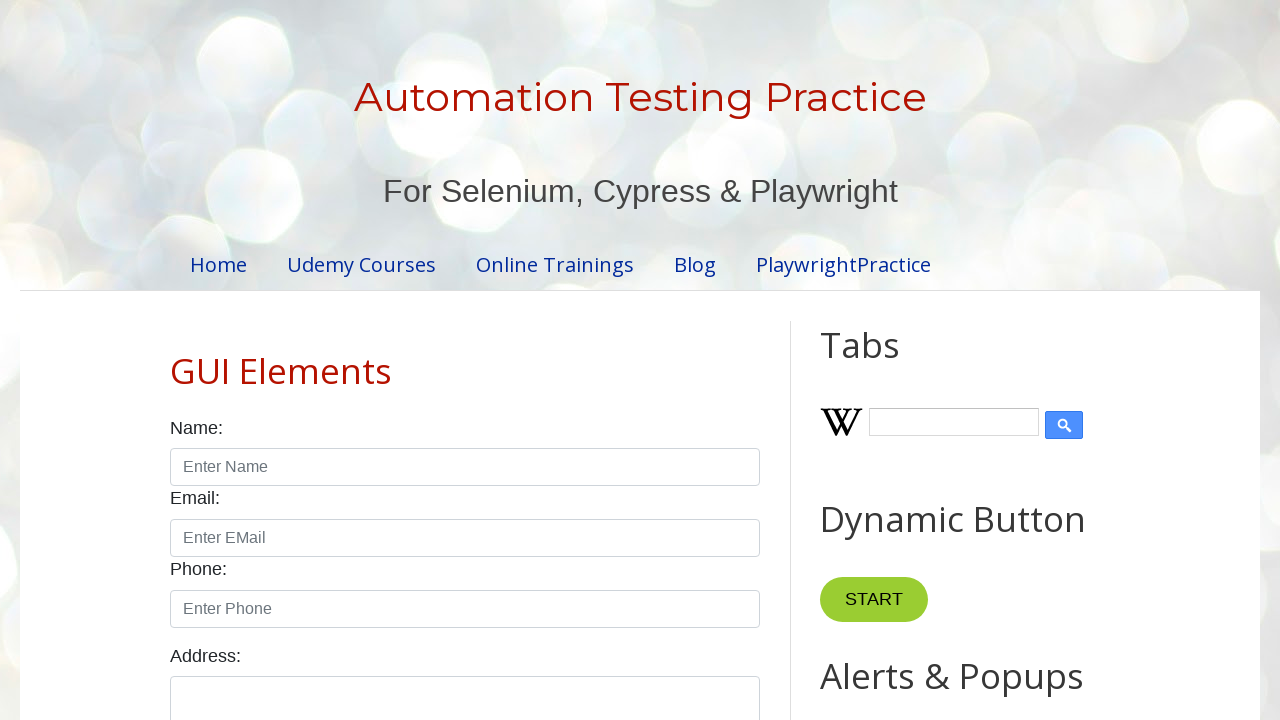

Extracted text content from main page content area
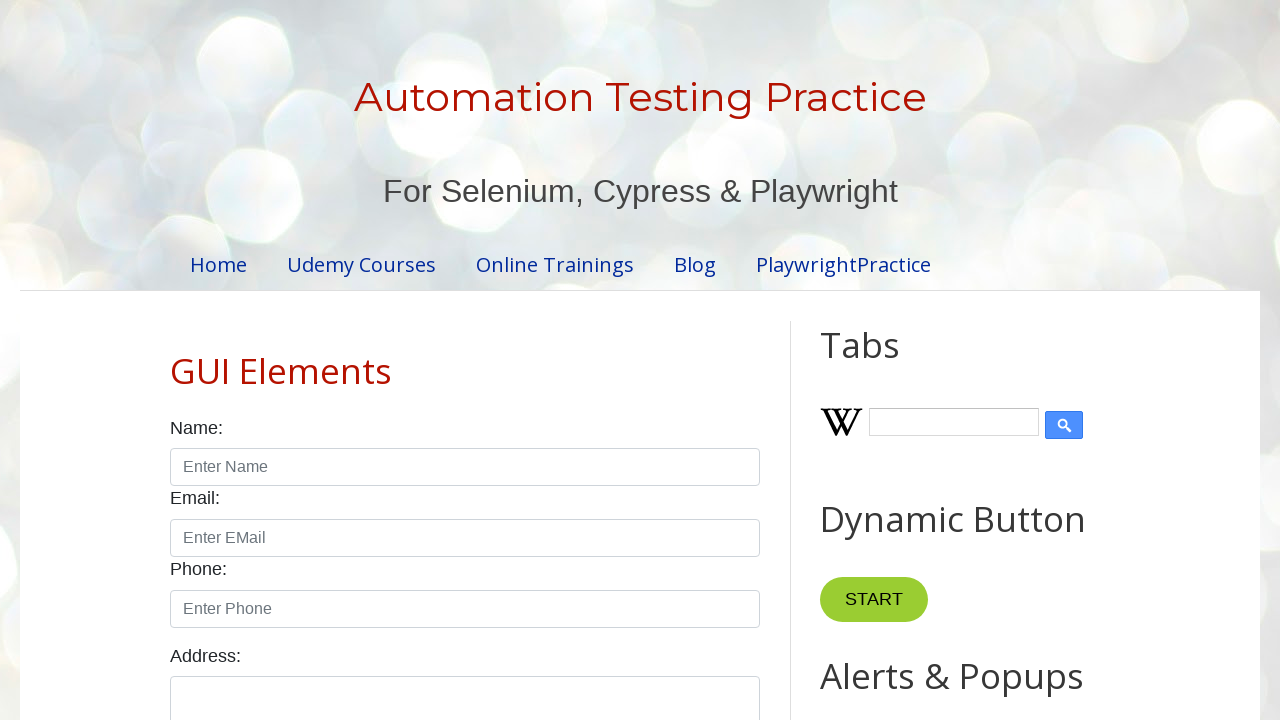

Printed extracted text content
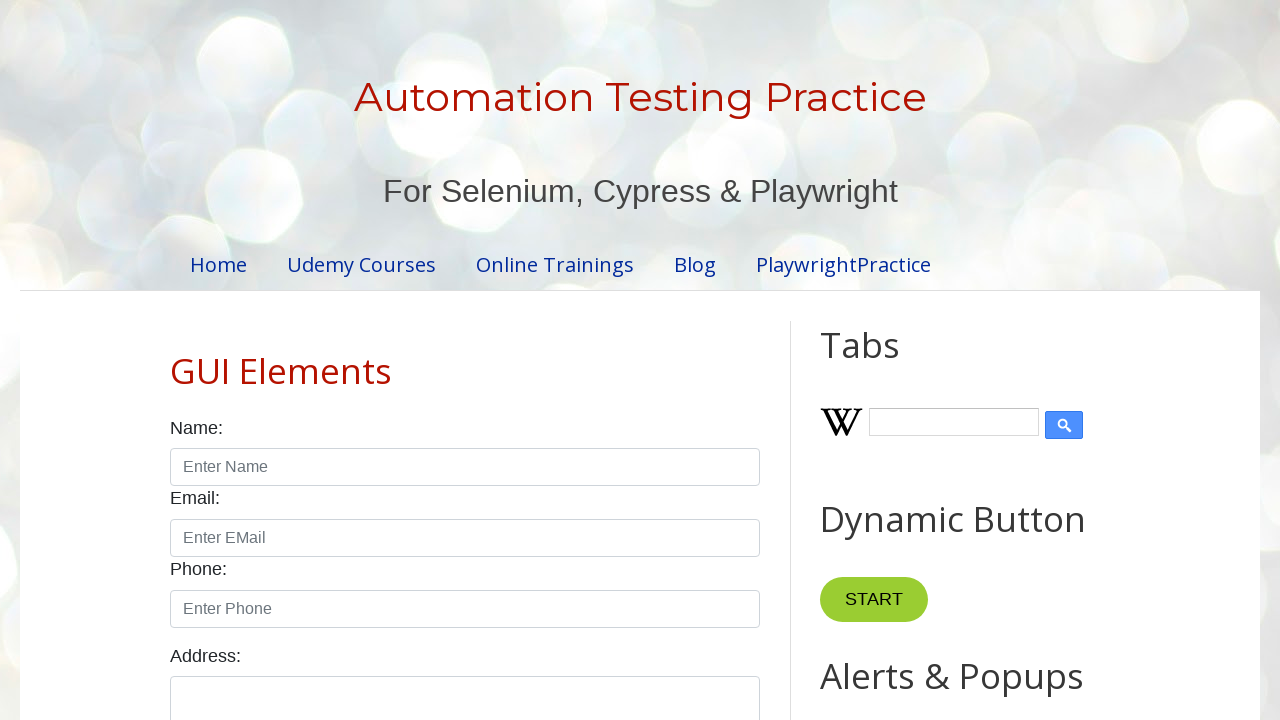

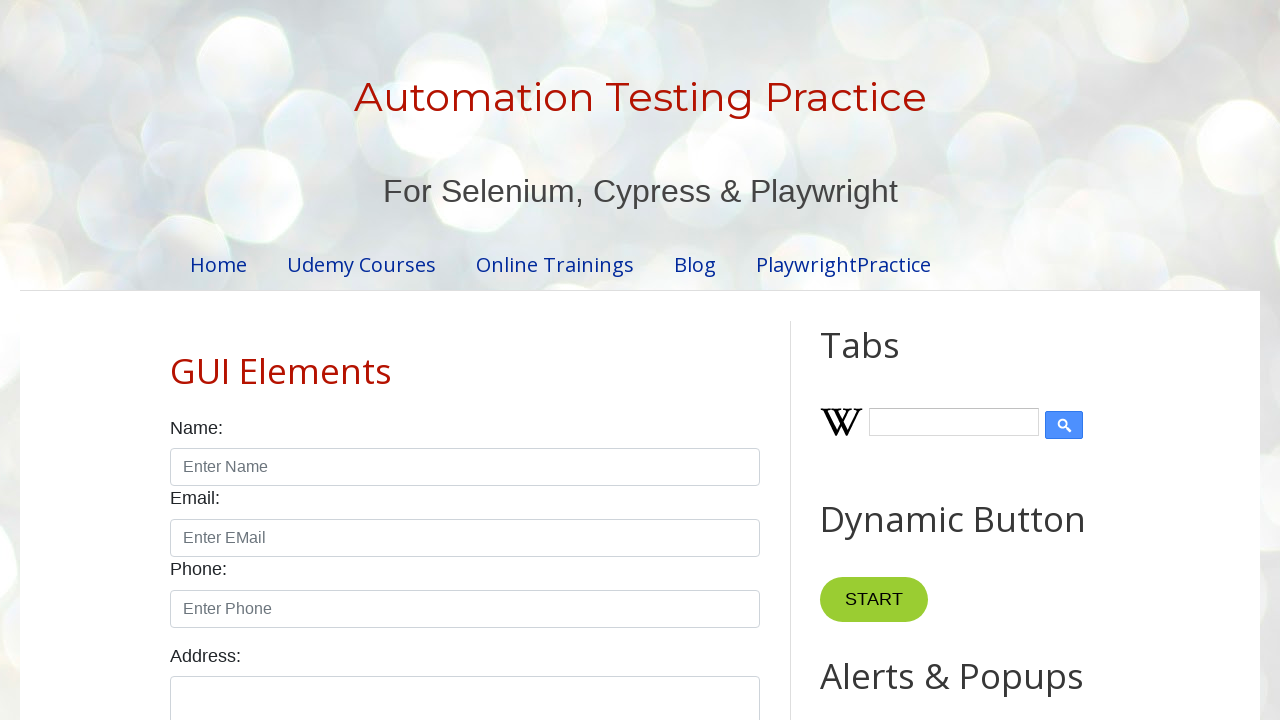